Clicks on the Follow button on a GitHub profile page

Starting URL: https://github.com/GradPolina

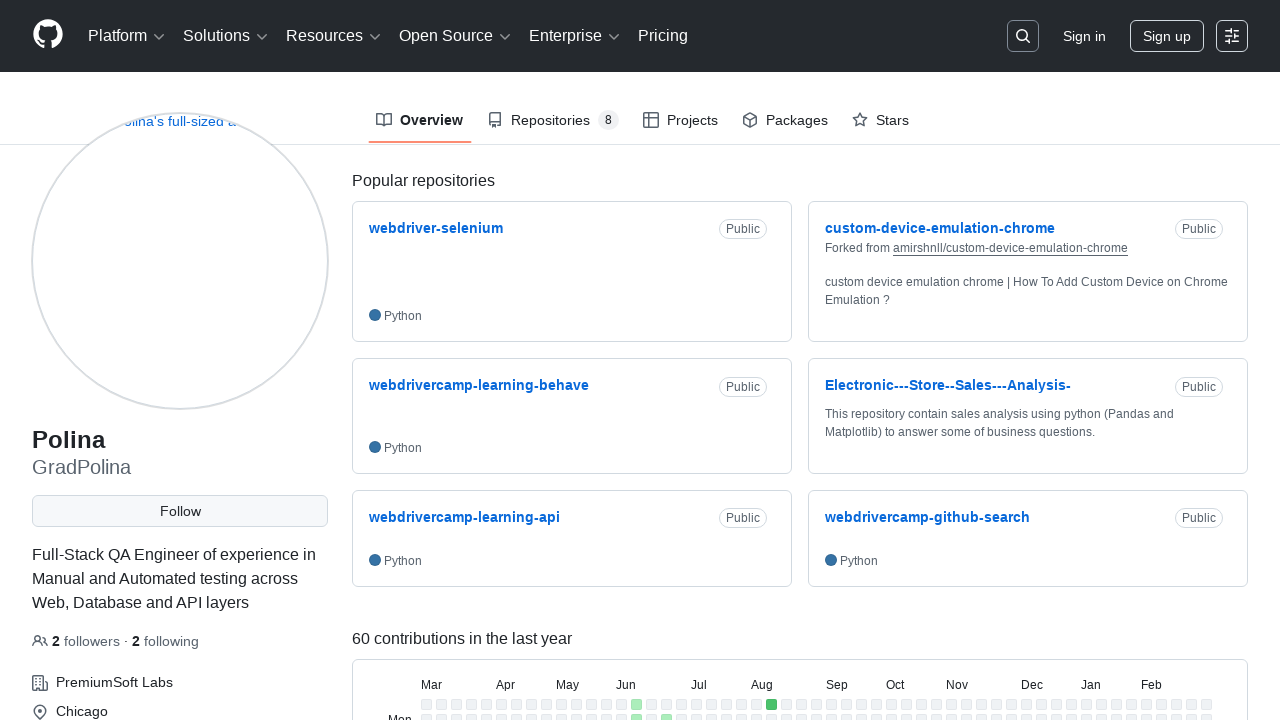

Navigated to GitHub profile page for GradPolina
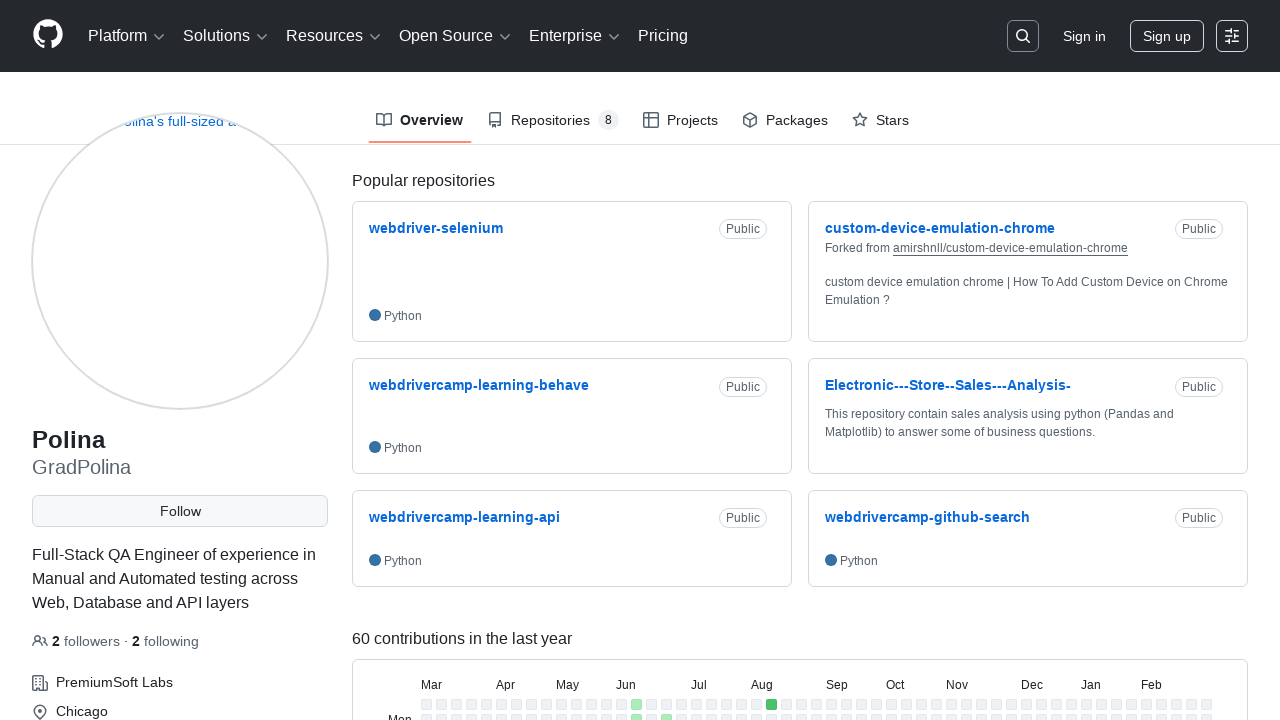

Clicked the Follow button on GitHub profile at (48, 36) on header a
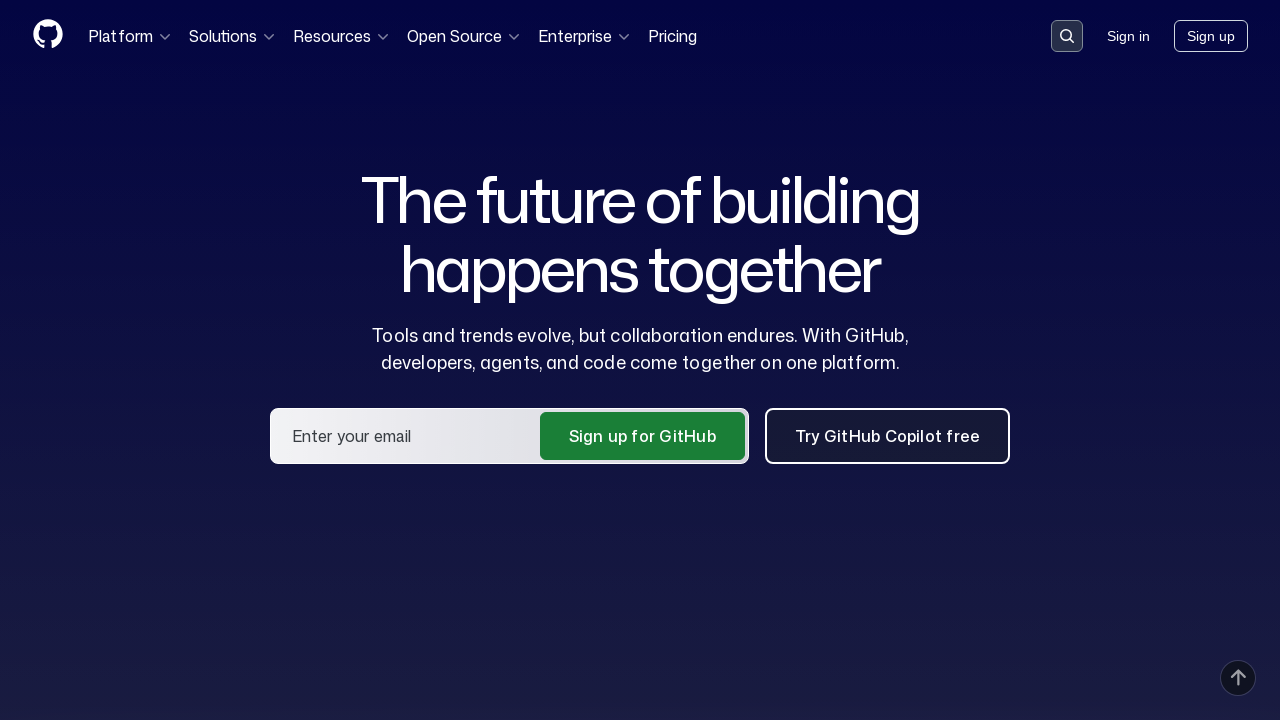

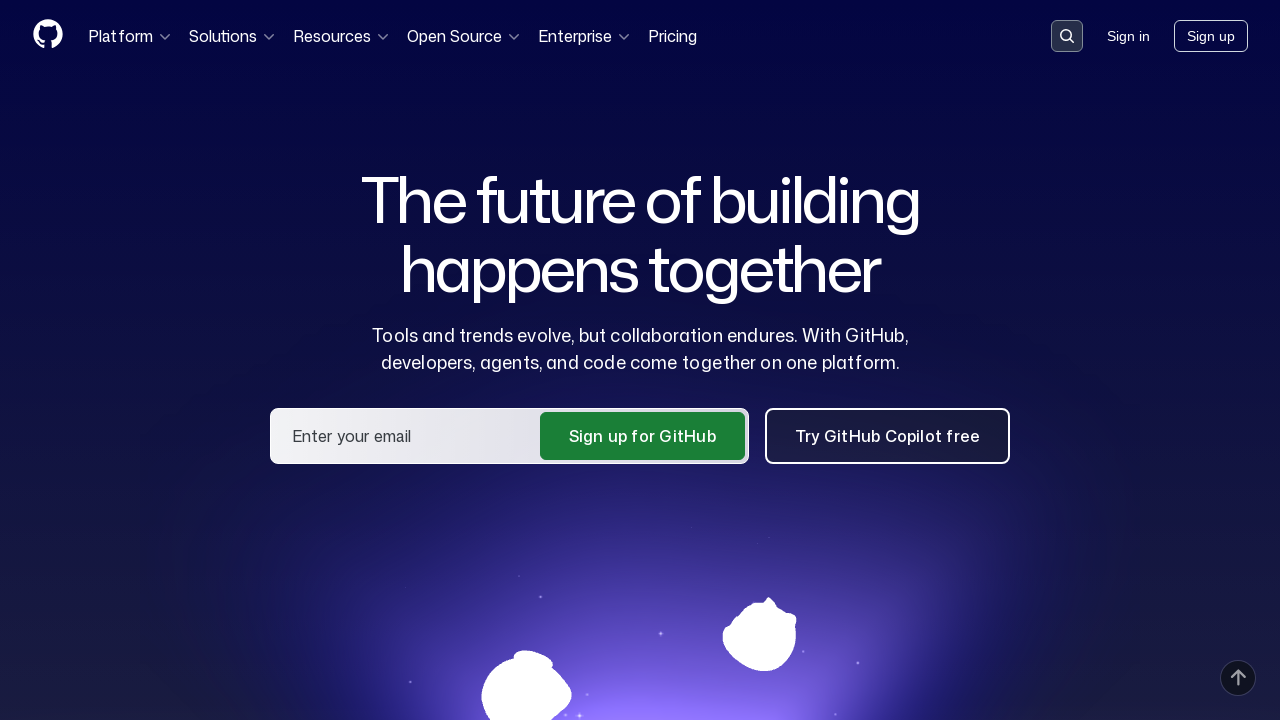